Tests the reverse dictionary search functionality by entering a keyword in the search box, clicking the search button, and waiting for word results to appear.

Starting URL: https://reversedictionary.org/

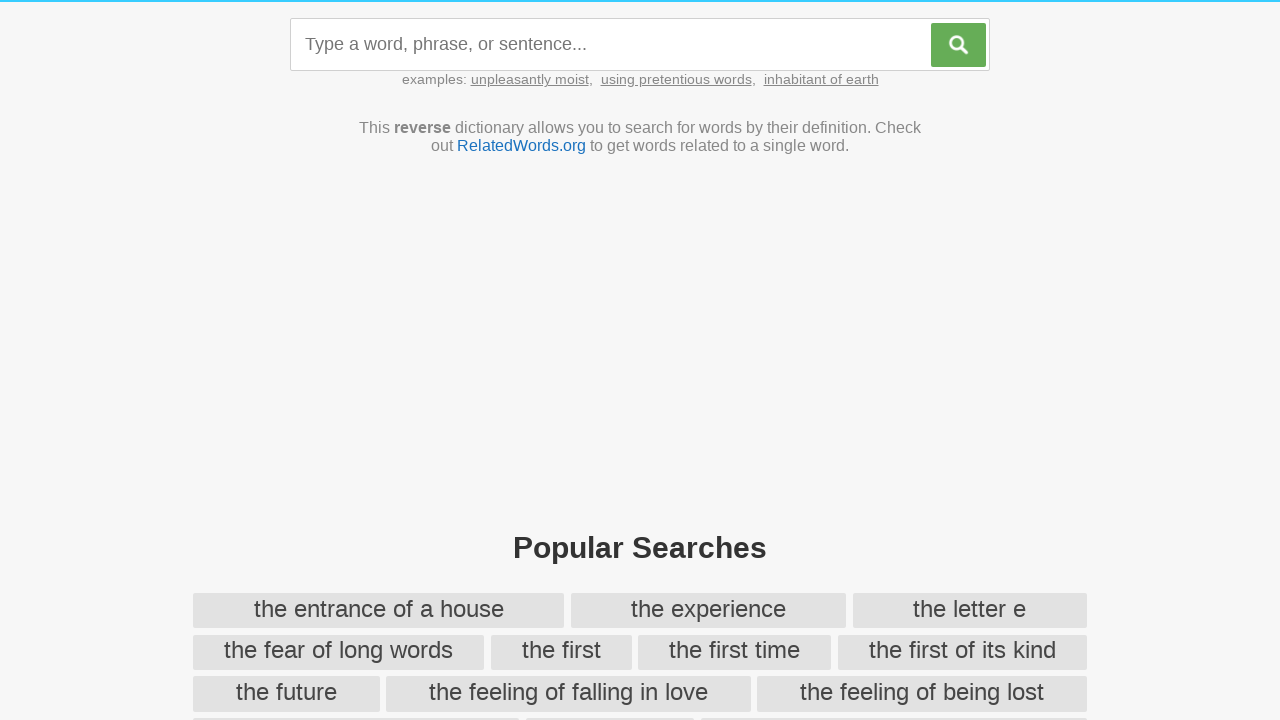

Search input field loaded
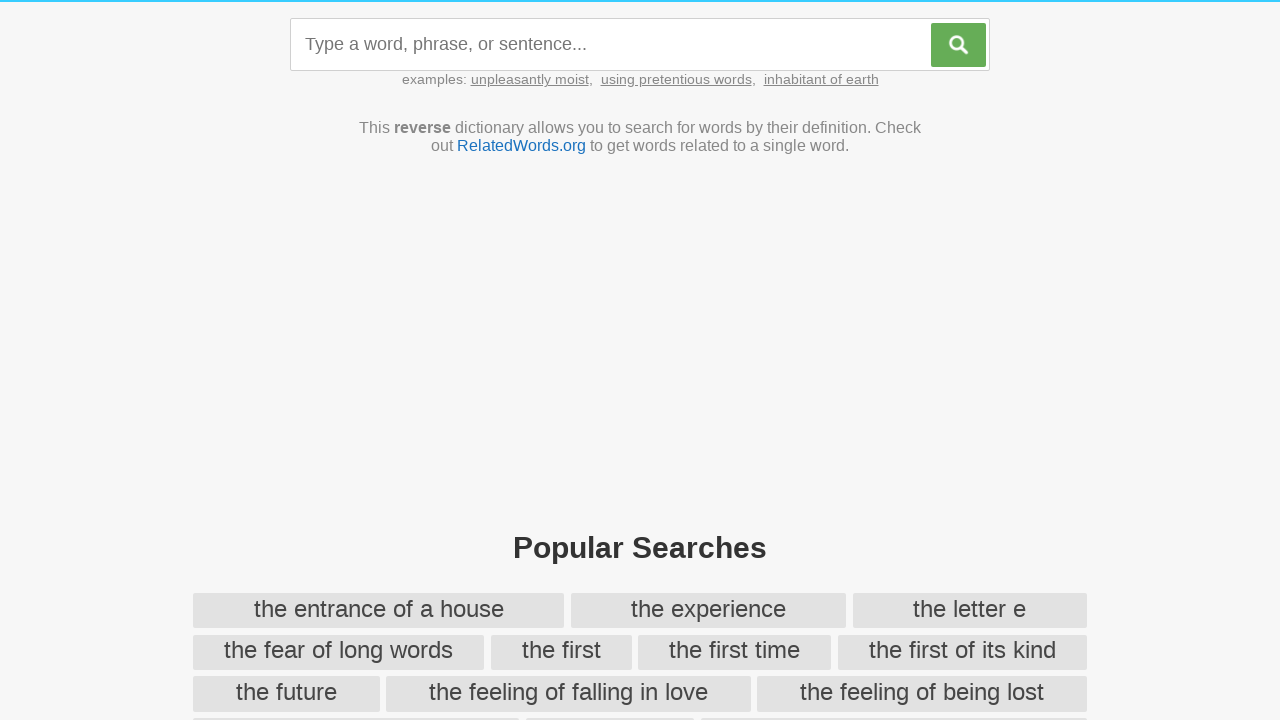

Entered 'happiness' in search field on #query
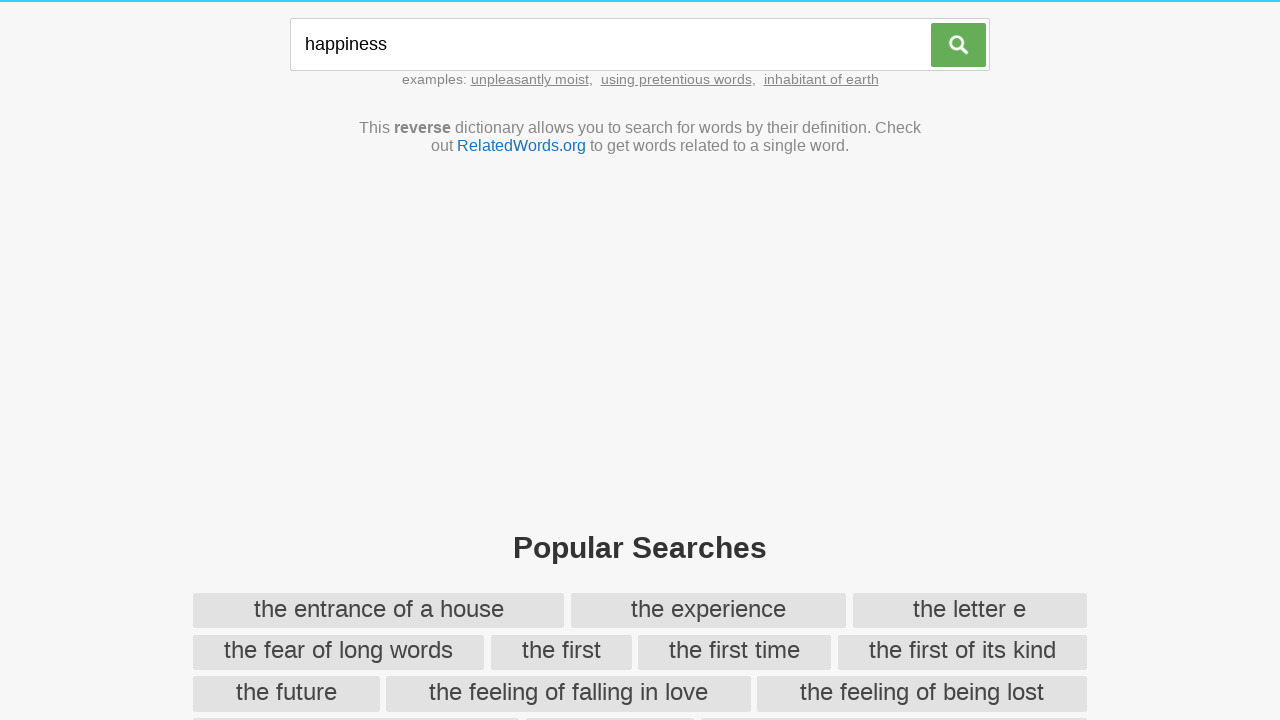

Search button is clickable
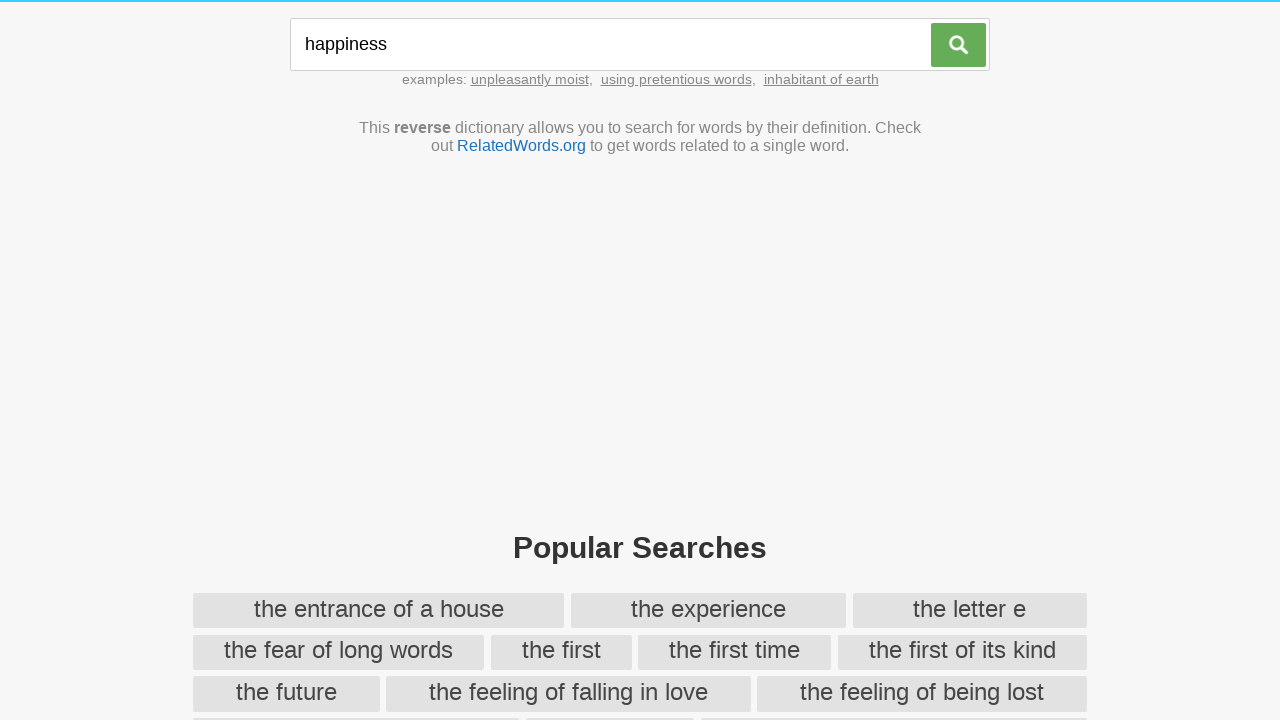

Clicked search button to perform reverse dictionary search at (959, 45) on #search-button
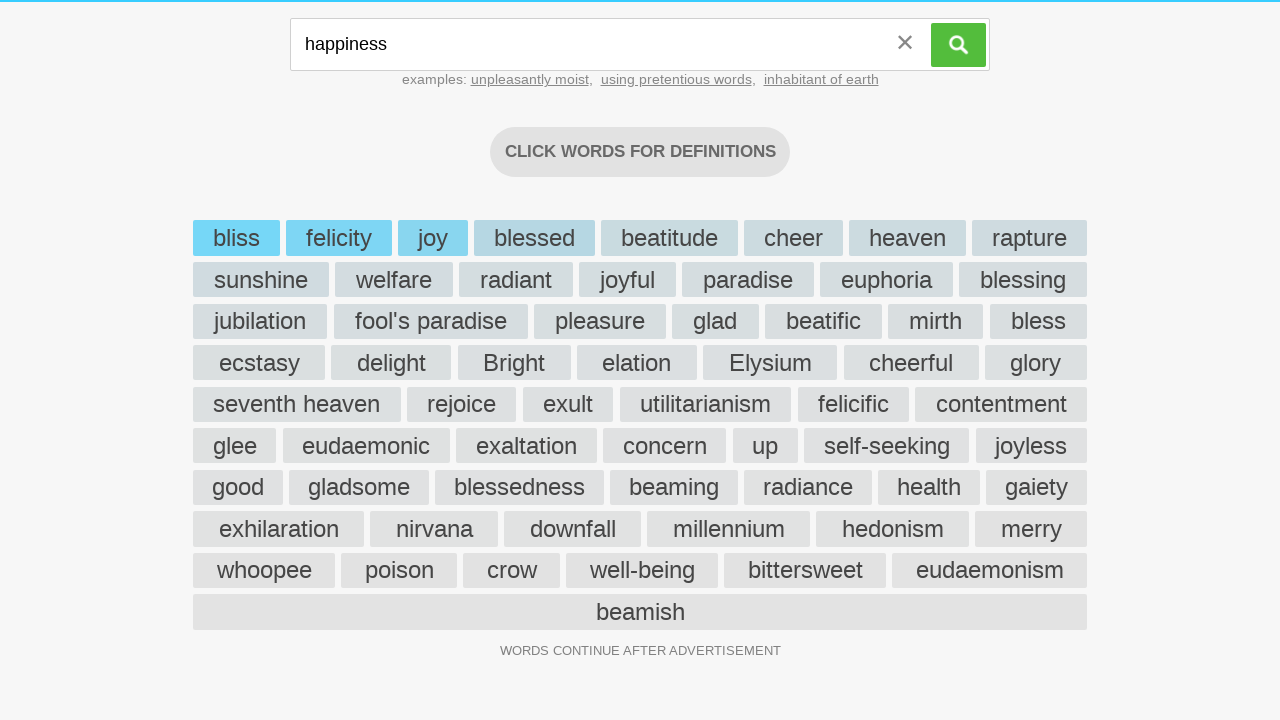

Word results loaded in search results area
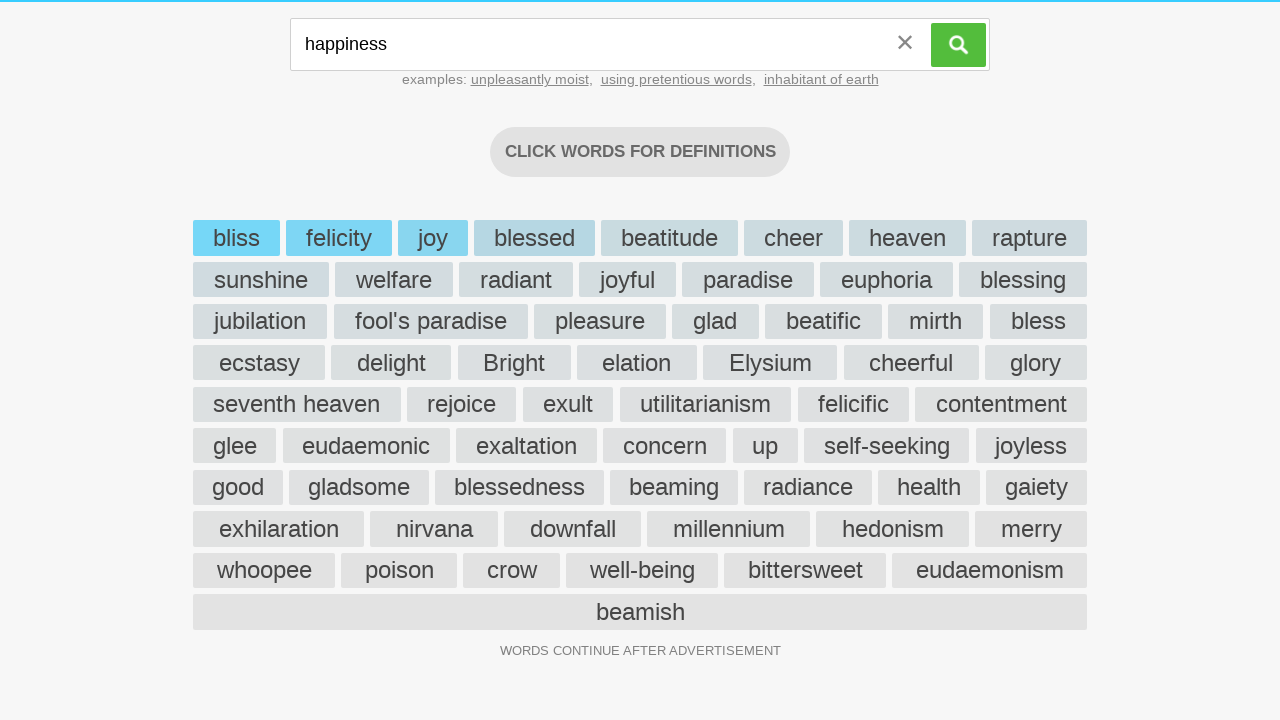

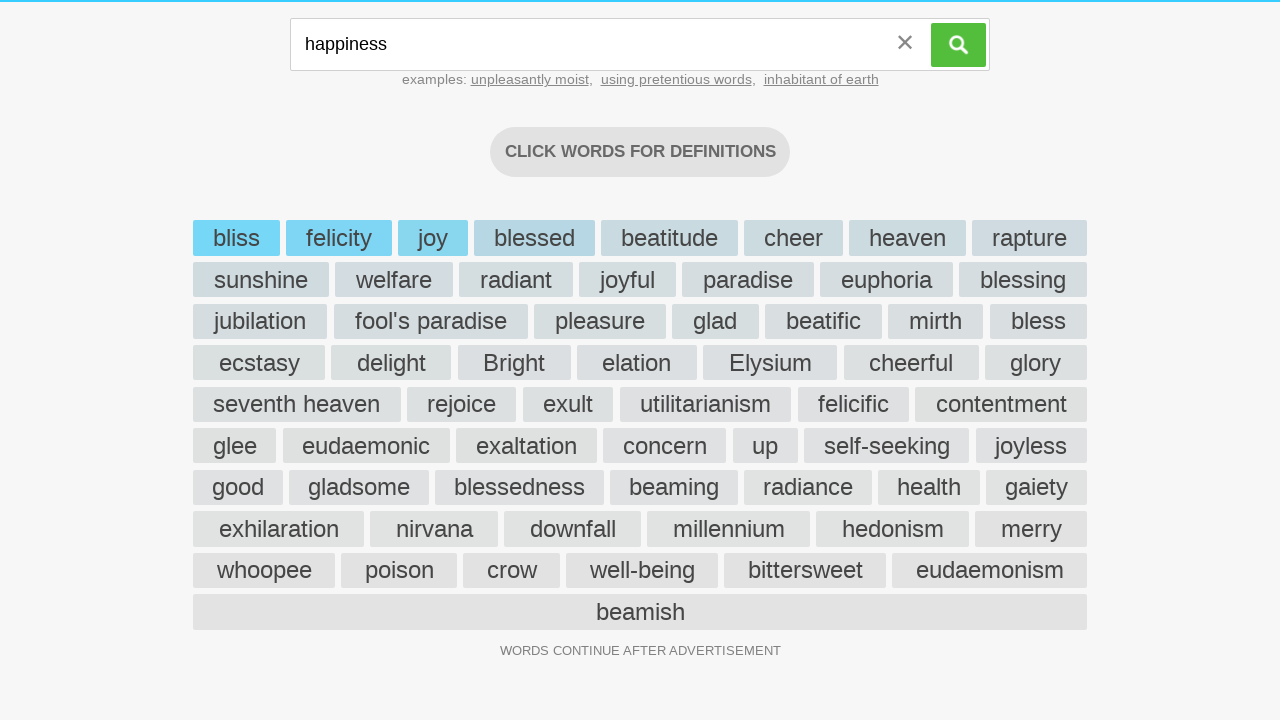